Navigates to a Taipei bus route information page and verifies that bus station names and arrival time information are displayed on the page.

Starting URL: https://pda5284.gov.taipei/MQS/route.jsp?rid=10417

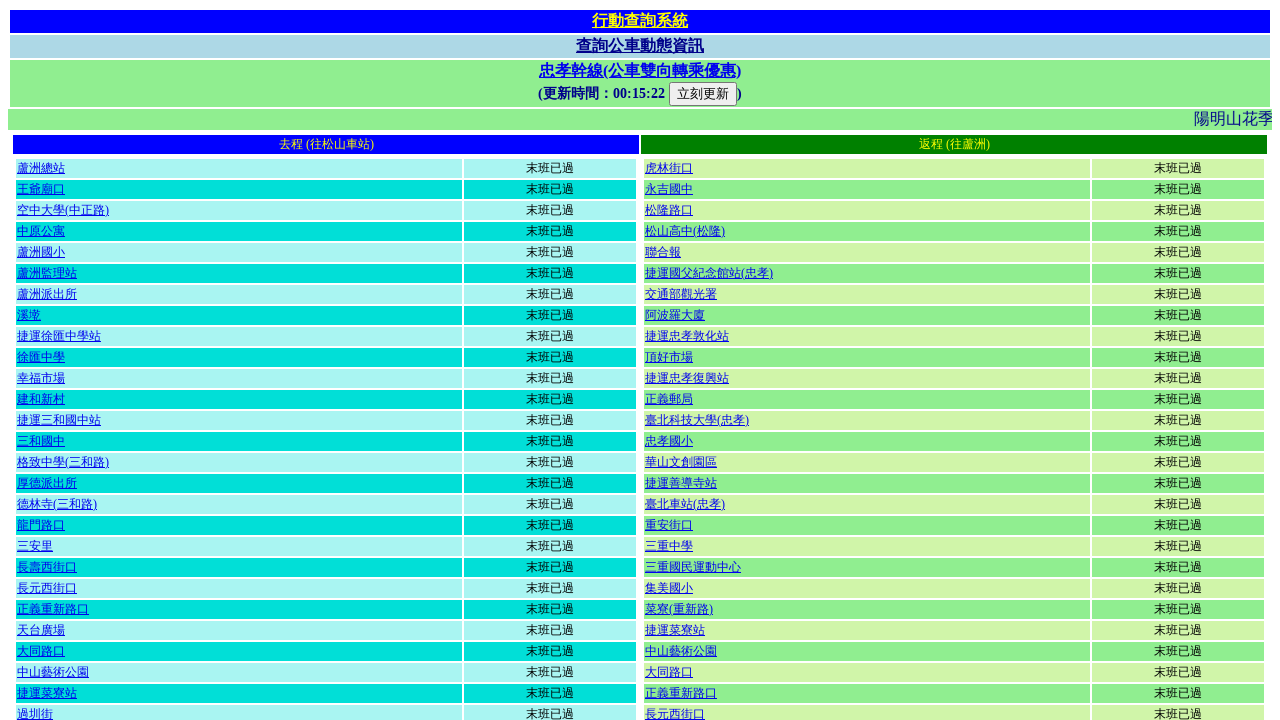

Waited for bus station links to load
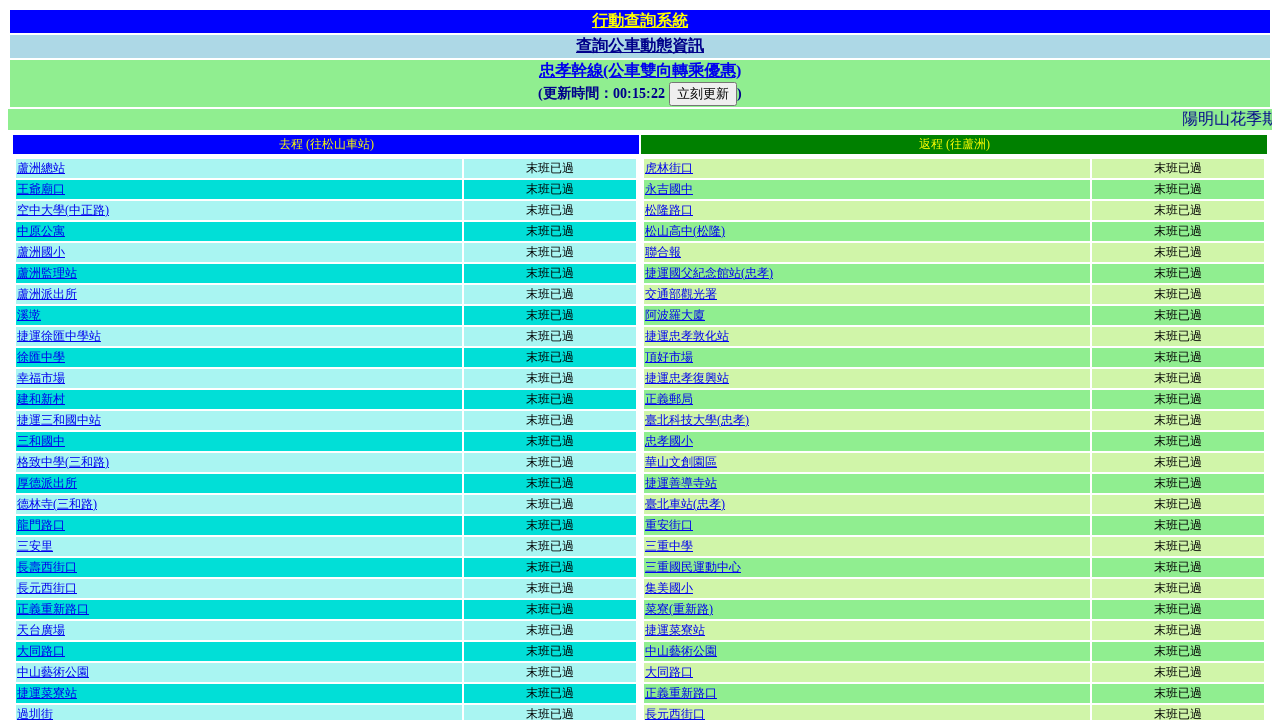

Waited for arrival time information to load
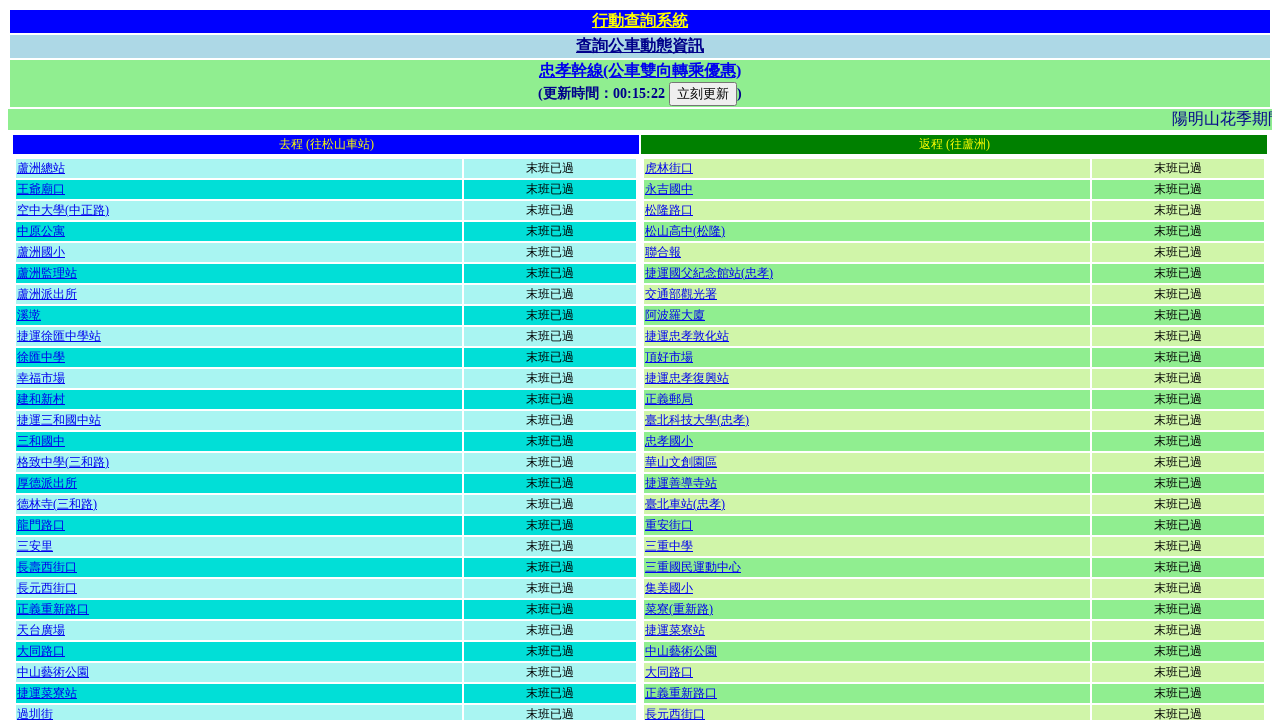

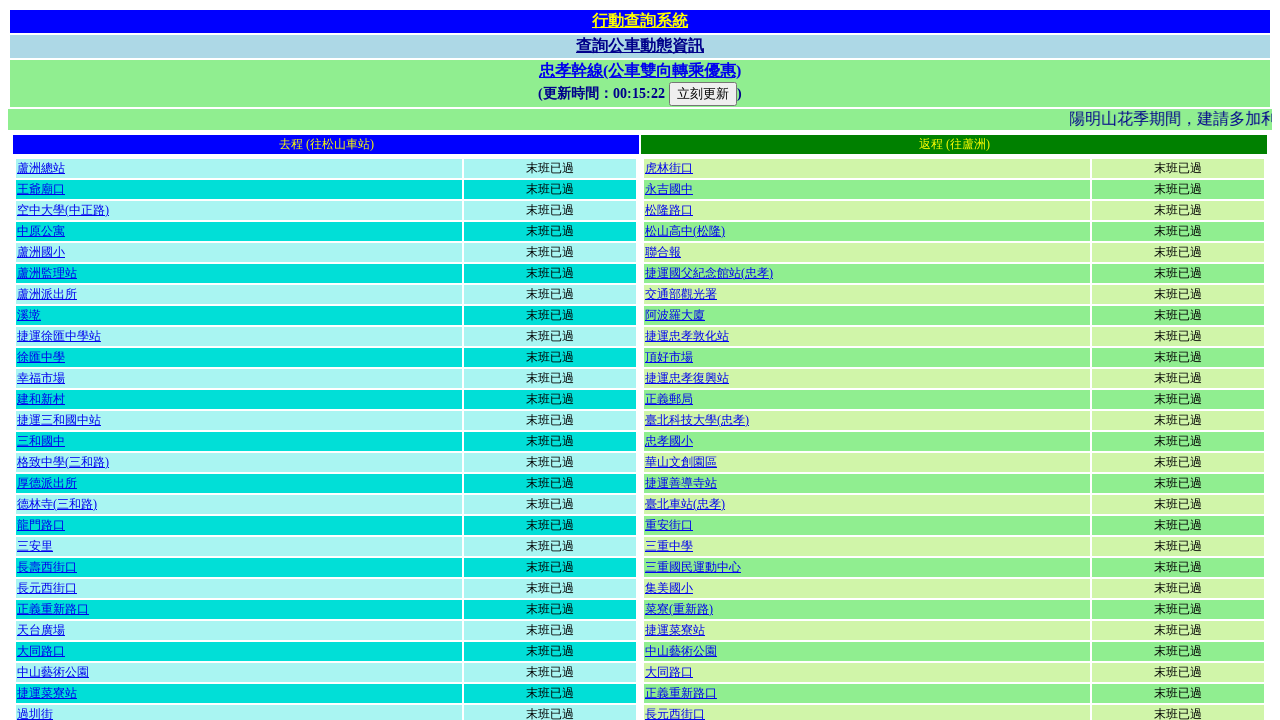